Tests the contact form functionality by navigating to the Contact page, filling out the form fields (name, email, subject, message), and submitting the form

Starting URL: https://alchemy.hguy.co/lms

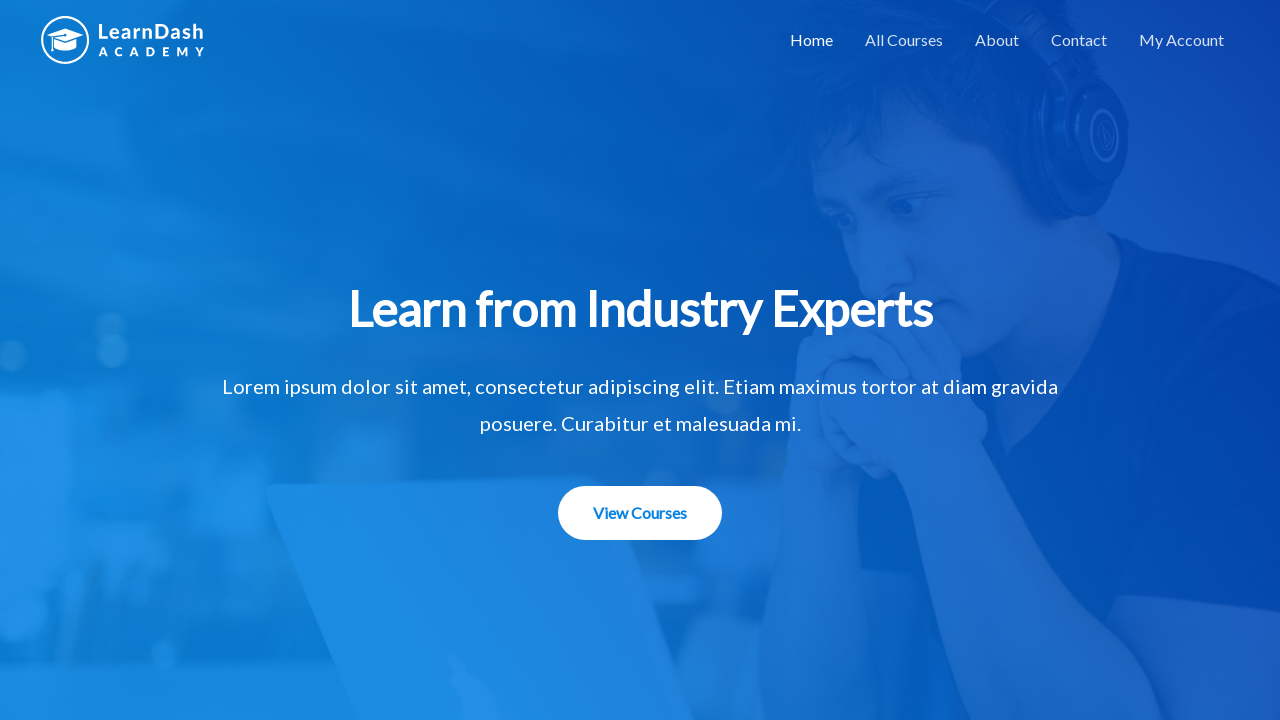

Clicked on Contact link to navigate to Contact page at (1079, 40) on a:has-text('Contact')
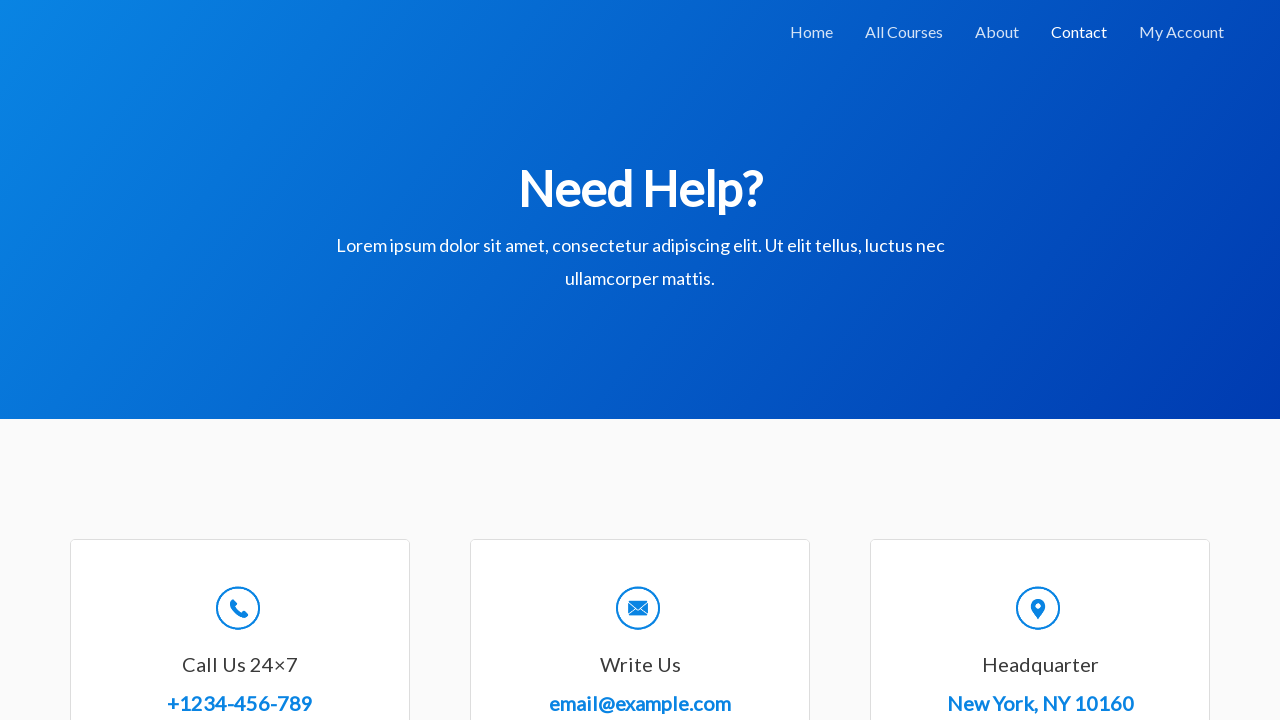

Filled in name field with 'Subhalina' on #wpforms-8-field_0
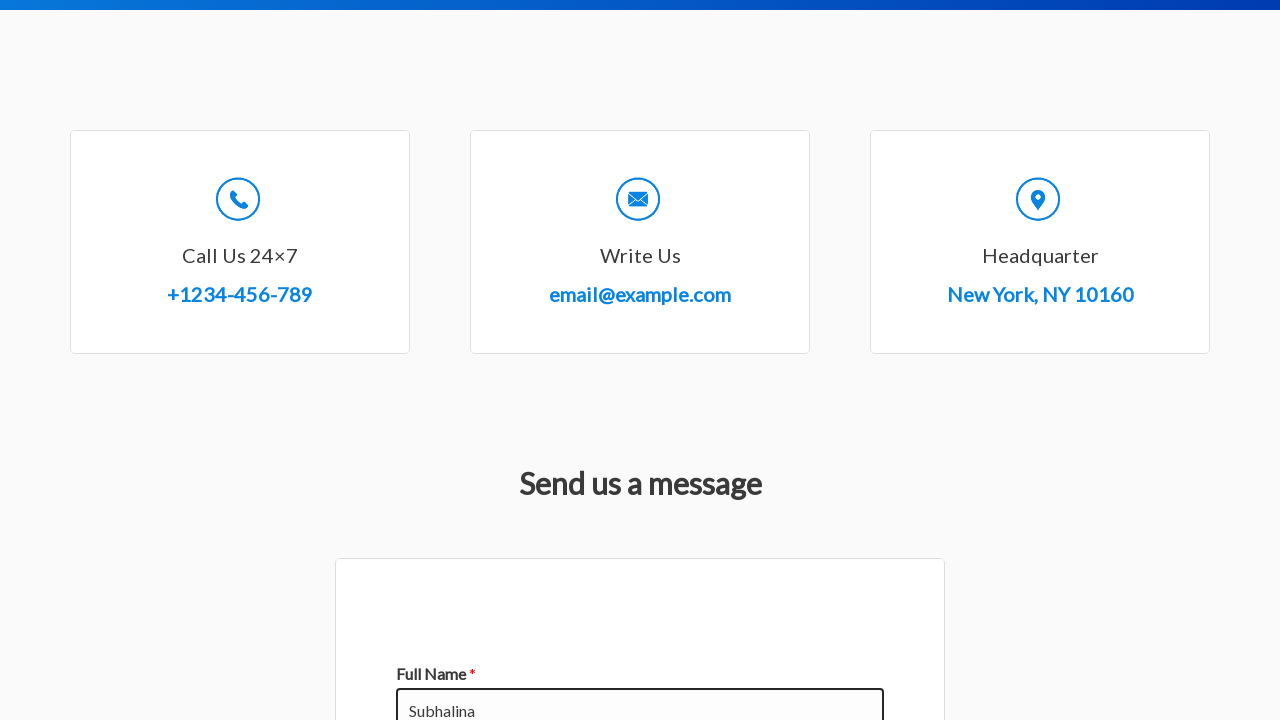

Filled in email field with 'subha@gmail.com' on #wpforms-8-field_1
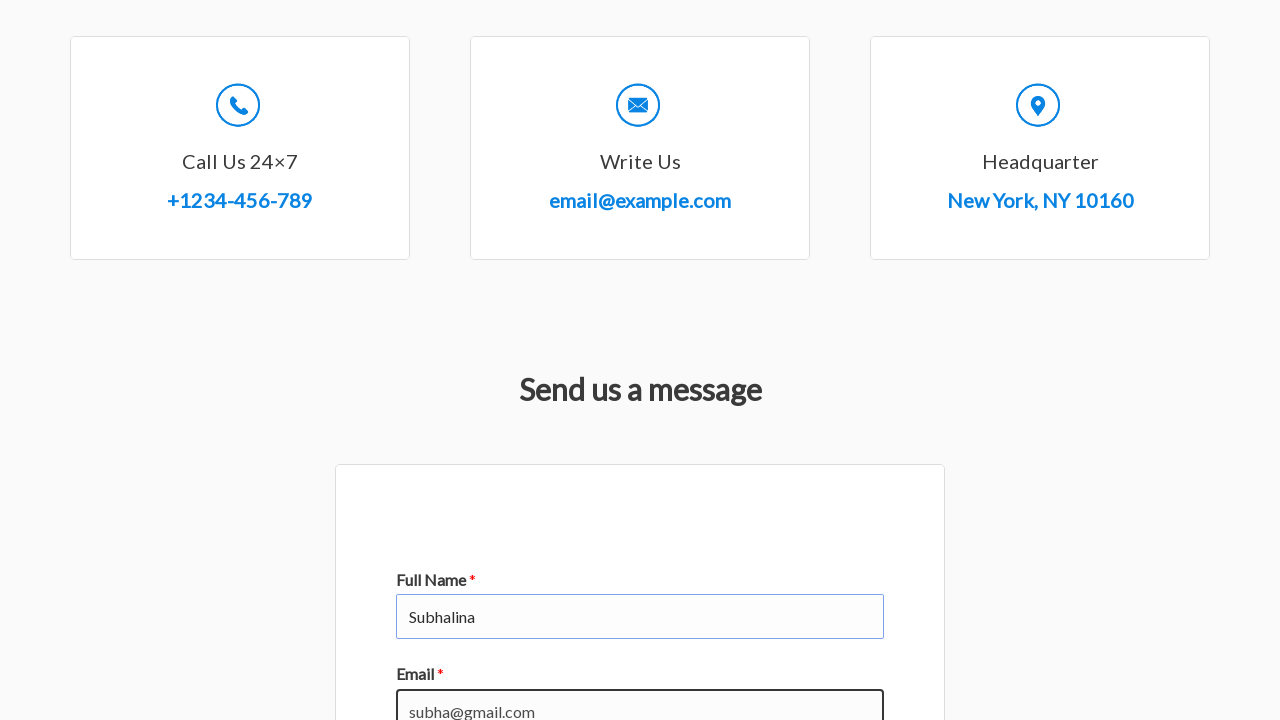

Filled in subject field with 'Query' on #wpforms-8-field_3
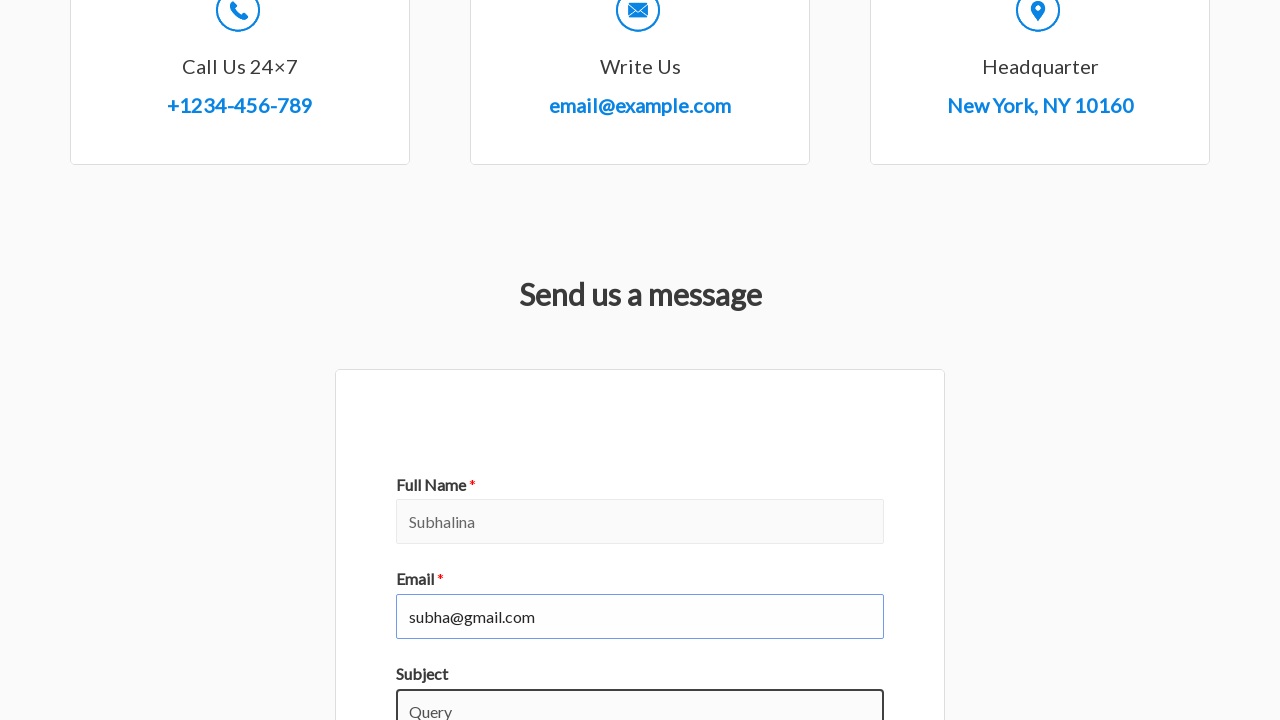

Filled in message field with 'Regarding course details' on #wpforms-8-field_2
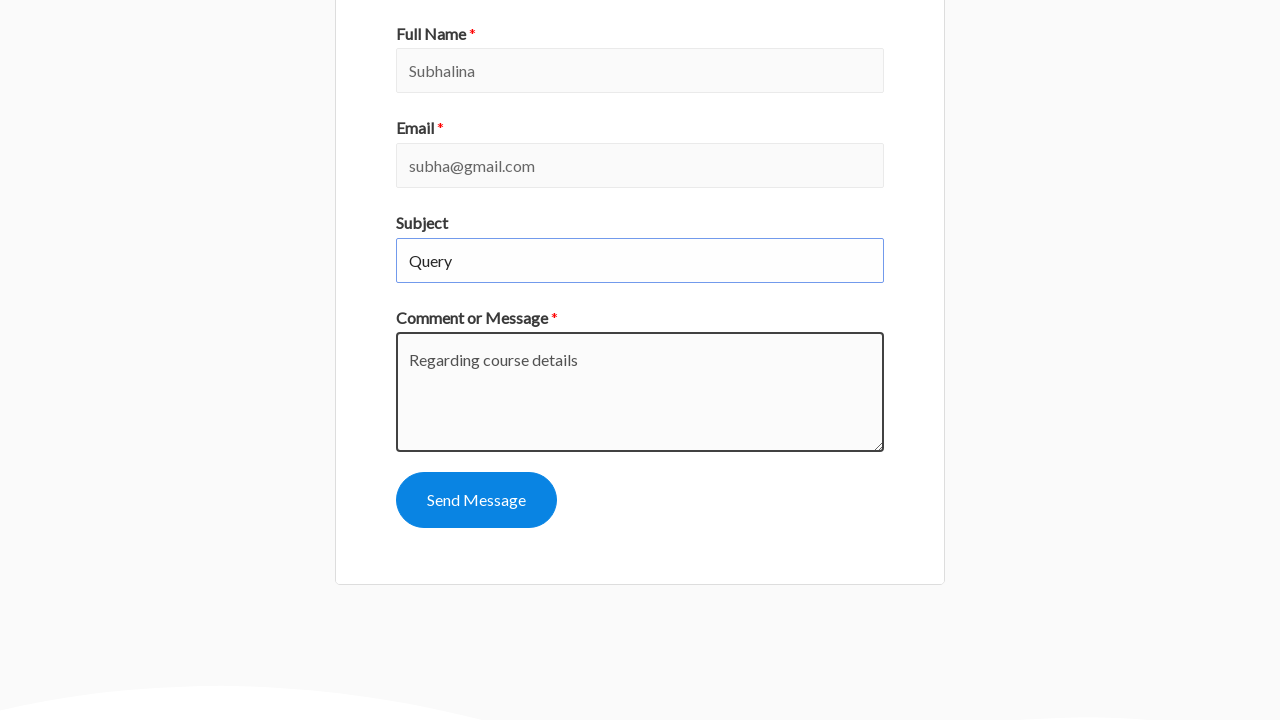

Clicked submit button to submit the contact form at (476, 500) on #wpforms-submit-8
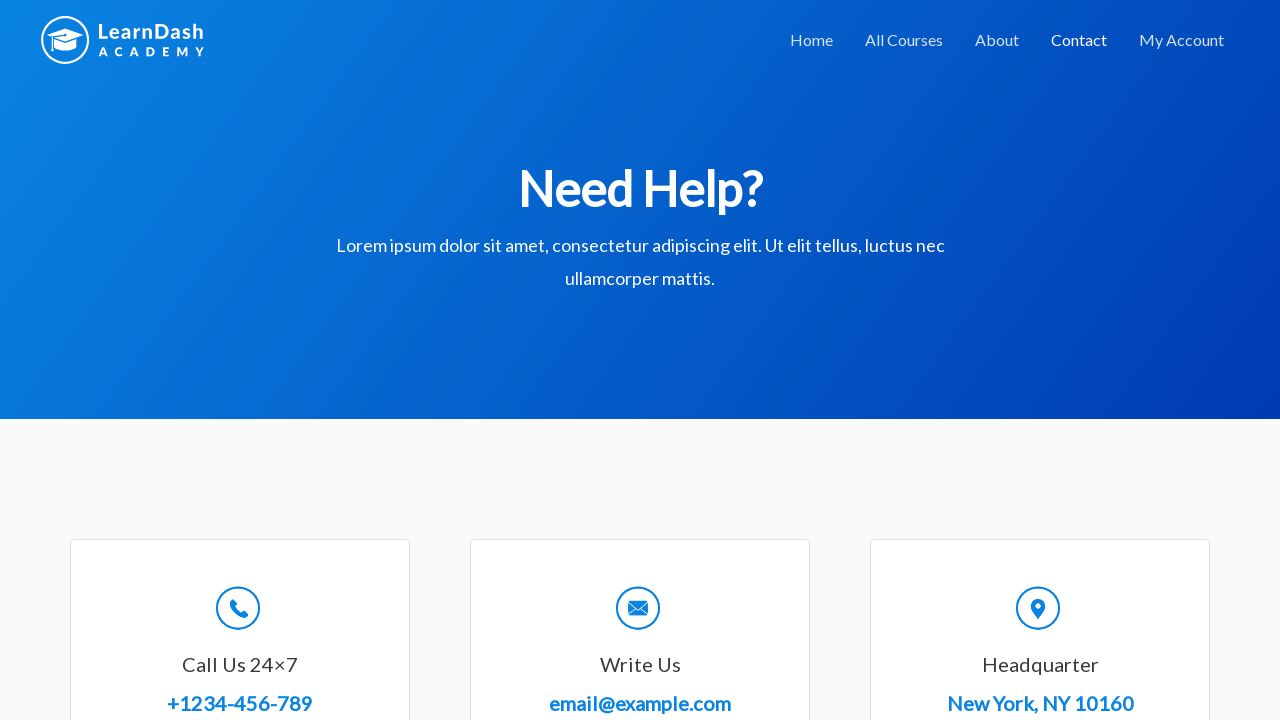

Contact form submitted successfully and confirmation message appeared
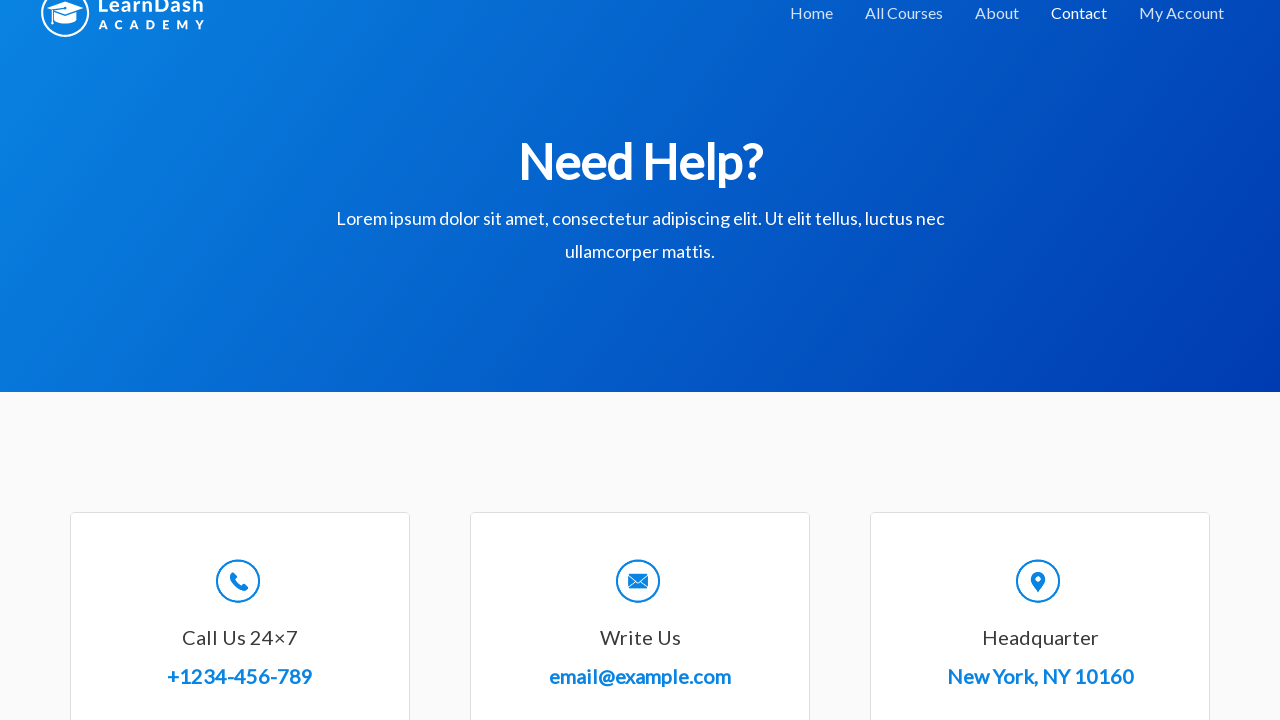

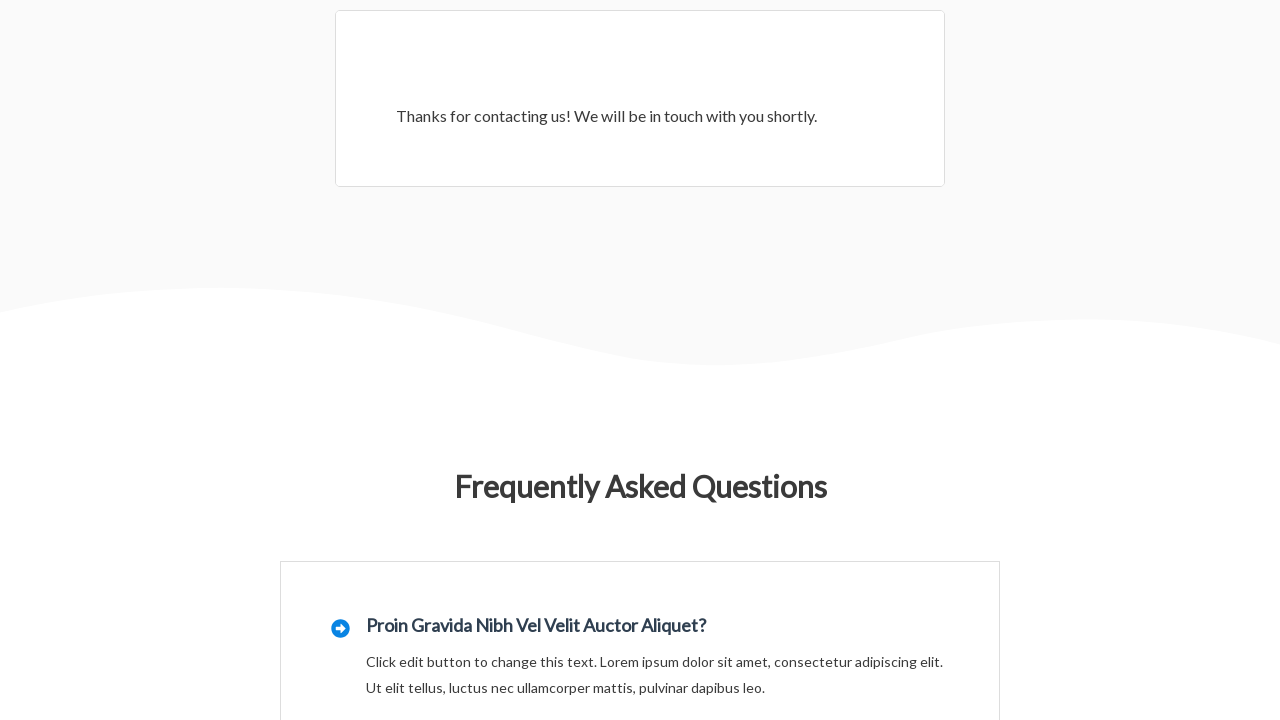